Tests navigation to Hargreaves Lansdown FTSE 100 page, verifies the page title, and clicks on the "Risers" tab to view the highest rising stocks.

Starting URL: https://www.hl.co.uk/shares/stock-market-summary/ftse-100

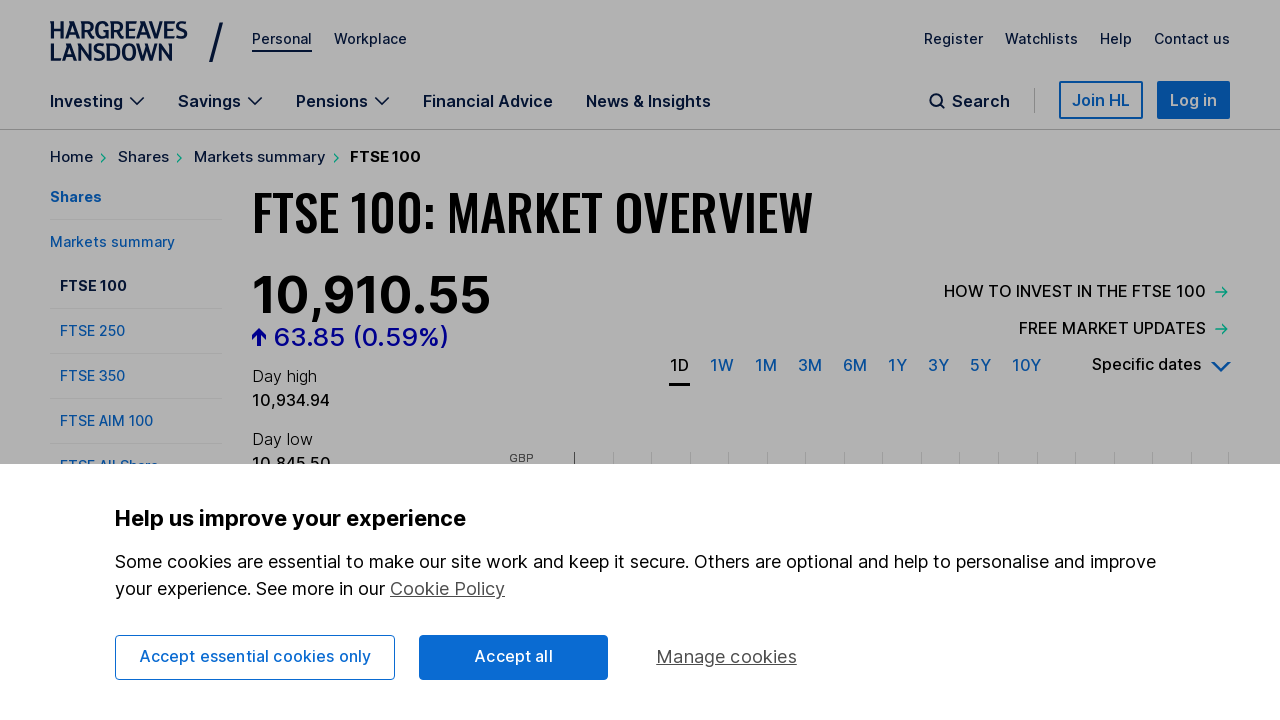

Verified page title matches 'FTSE 100 Market overview | Hargreaves Lansdown'
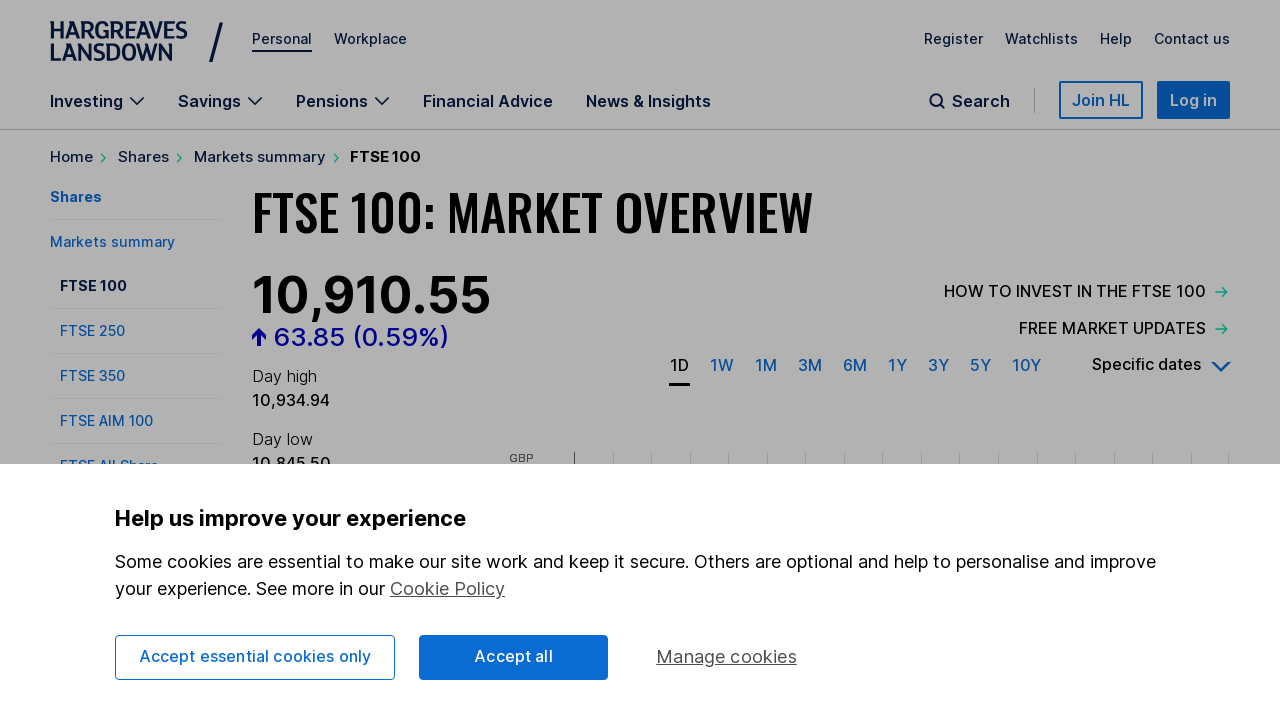

Clicked on the Risers tab at (433, 361) on xpath=//*[@id='view-constituents']/ul/li[2]/a
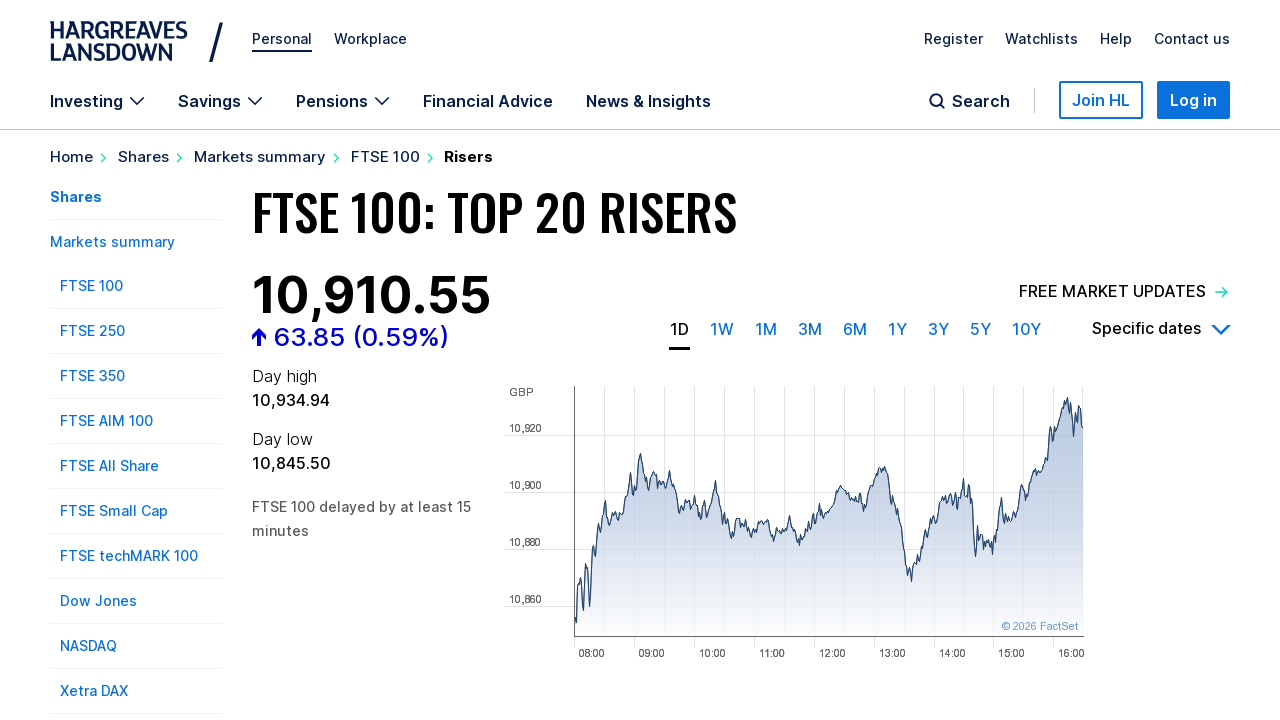

Waited for tab content to load (networkidle)
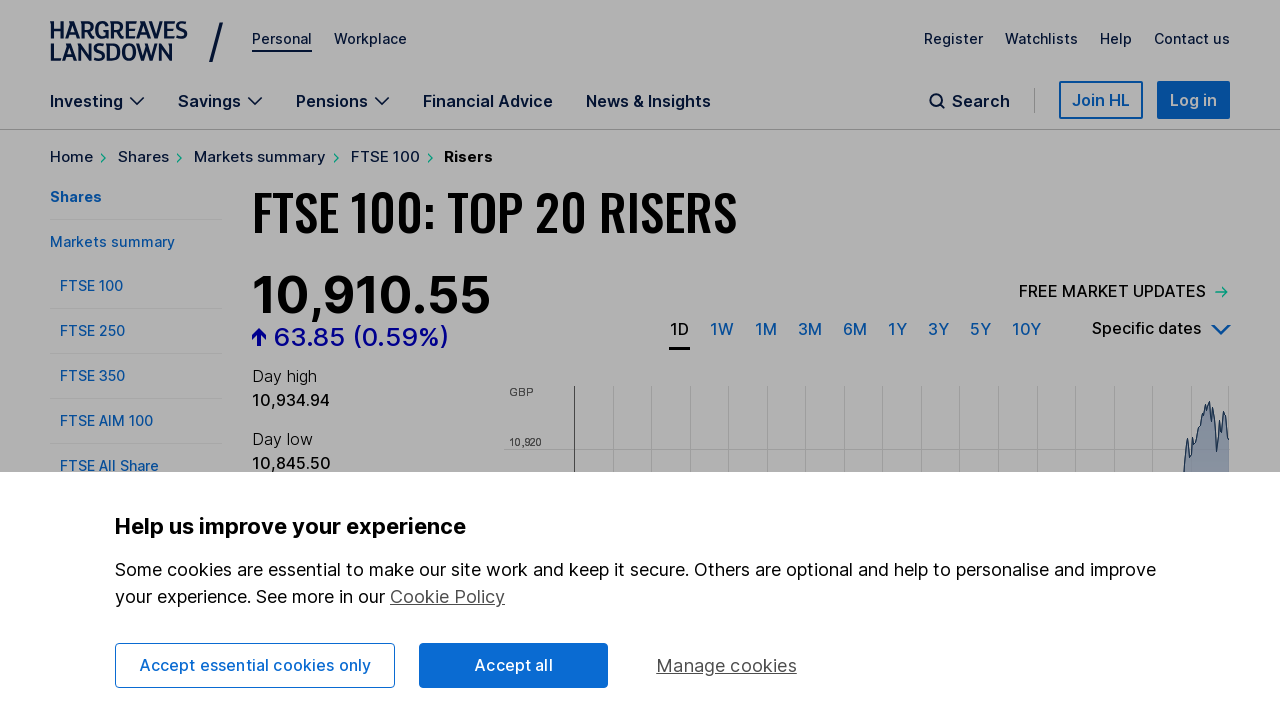

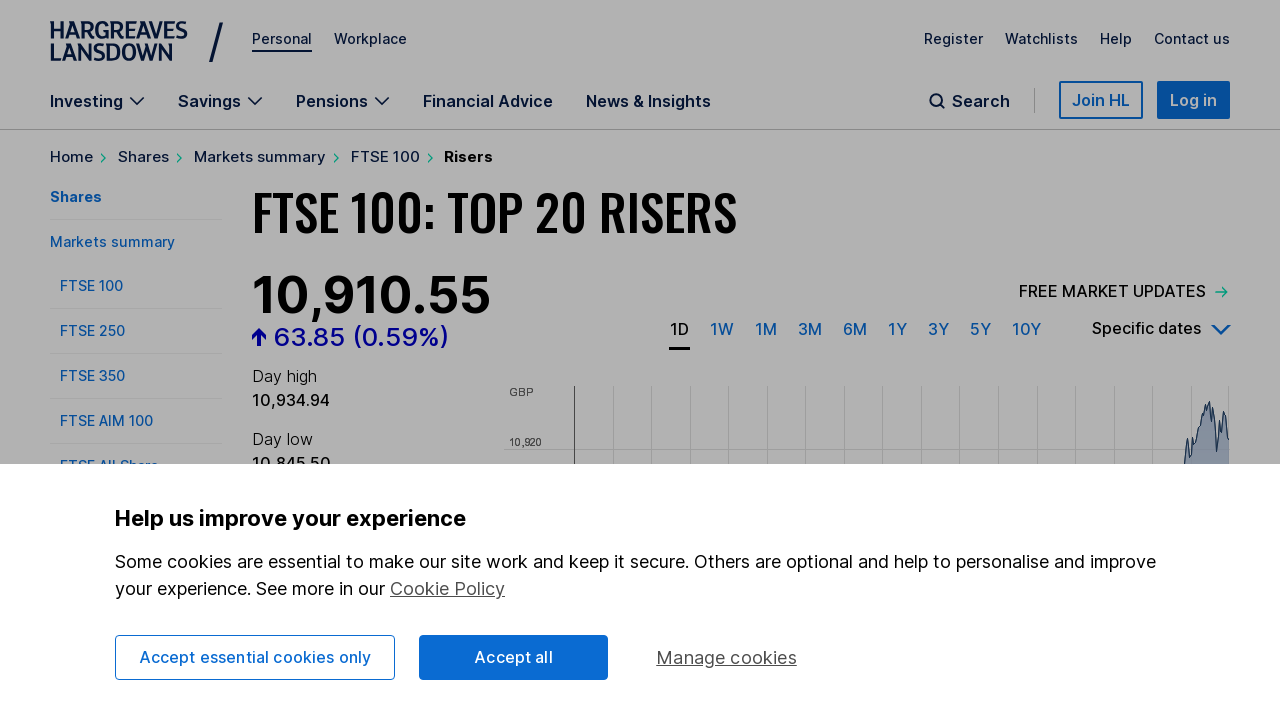